Tests that all four tabs (Individuals, Business, Students & Teachers, Schools & Universities) on the plans page can be clicked and load their respective content panels.

Starting URL: https://www.adobe.com/creativecloud/plans.html

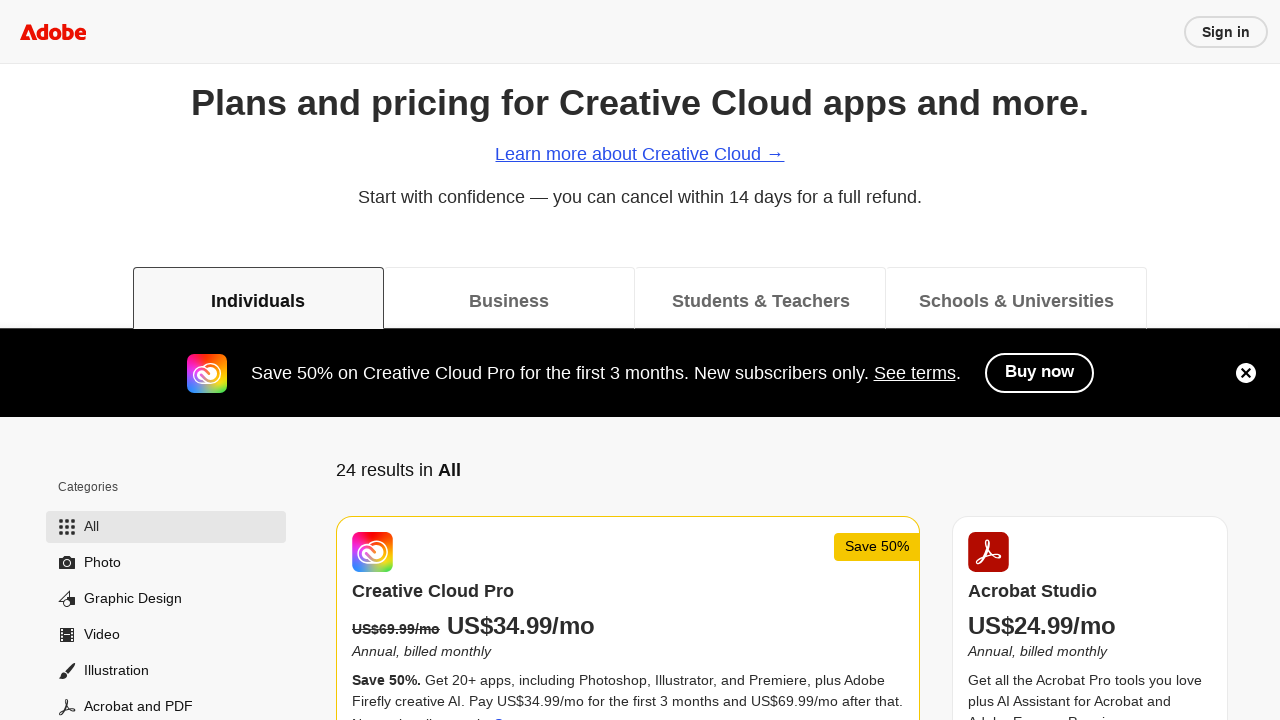

Waited for 'Individuals' tab to be available
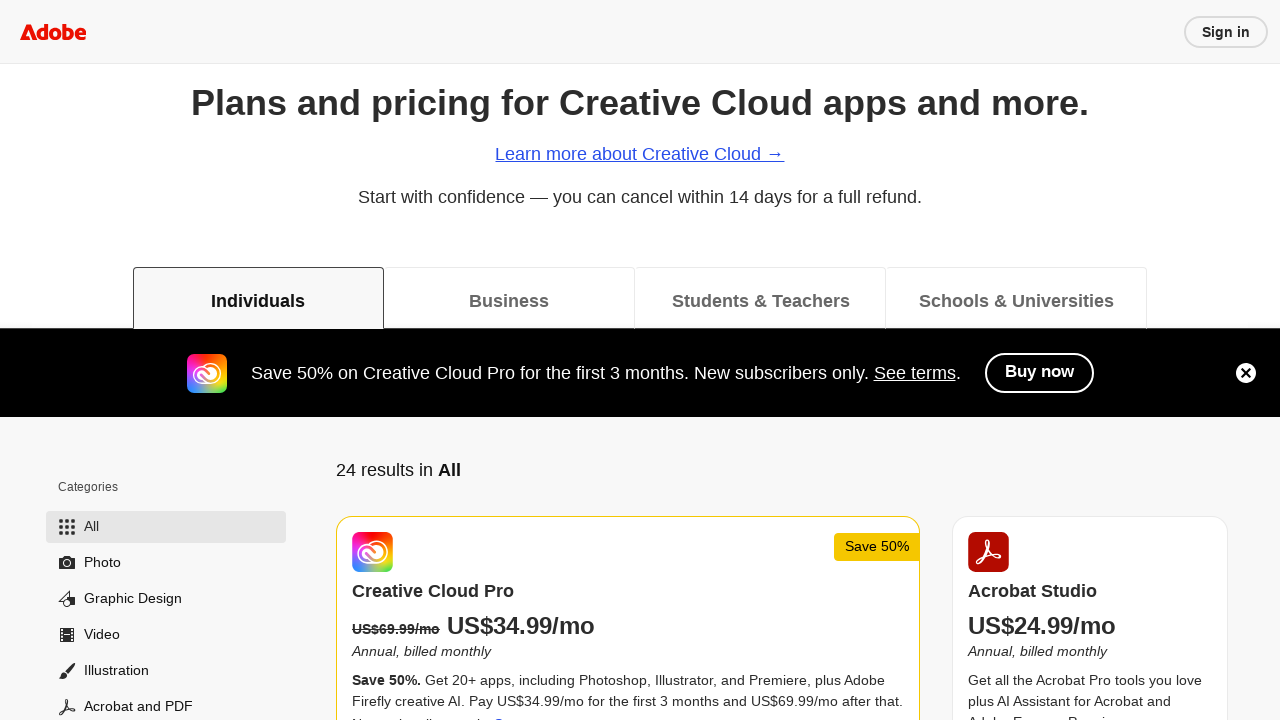

Clicked 'Individuals' tab at (258, 298) on [role="tab"][data-deeplink="individual"]
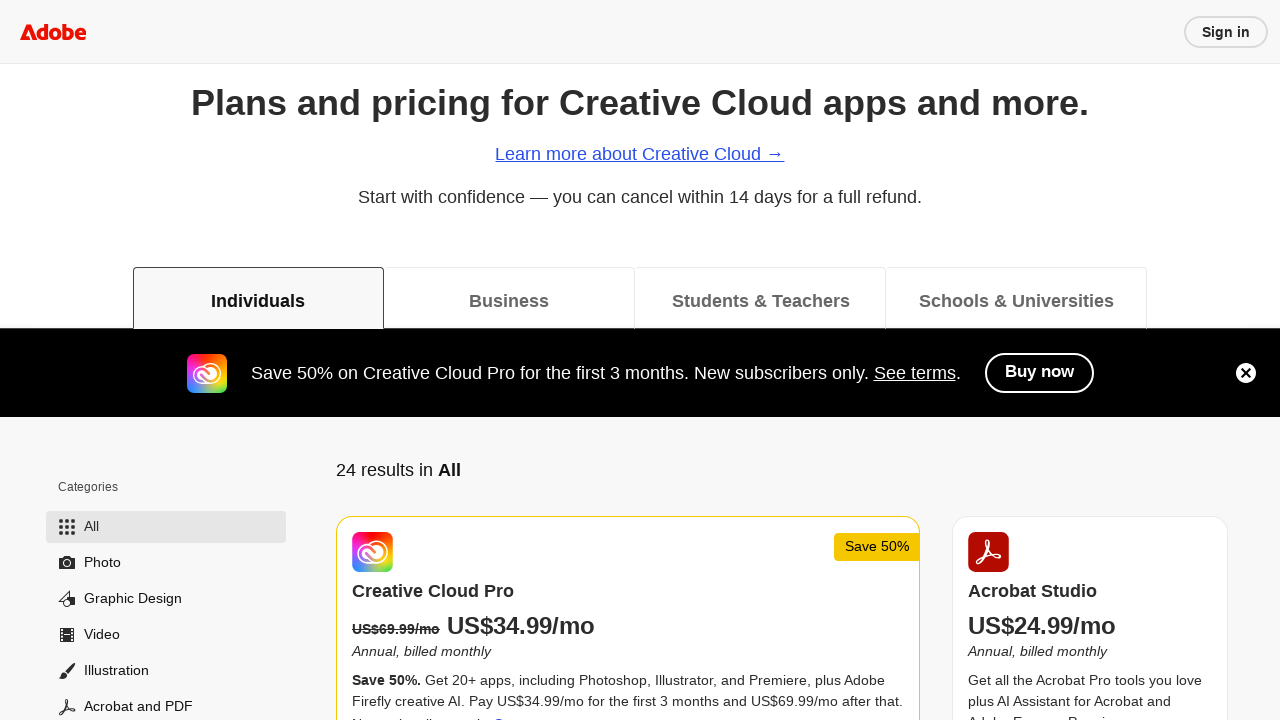

Waited for 'Individuals' content to load
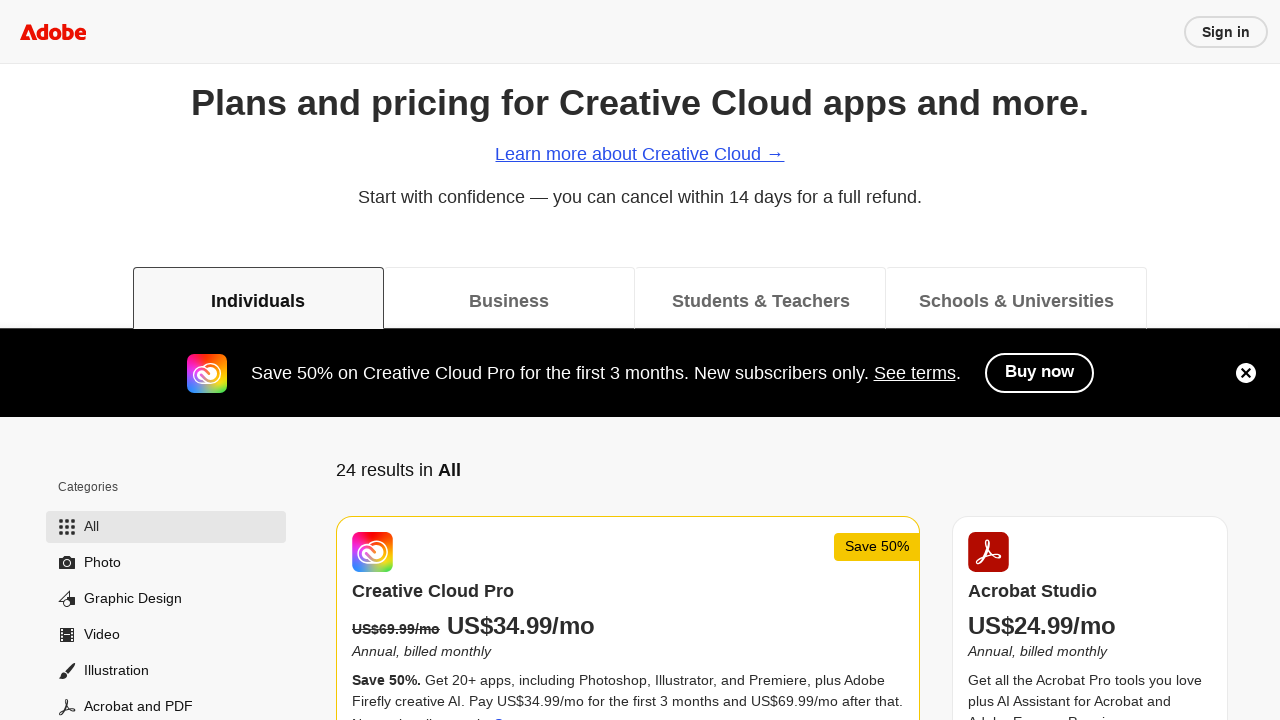

Verified 'Individuals' panel is visible with correct content
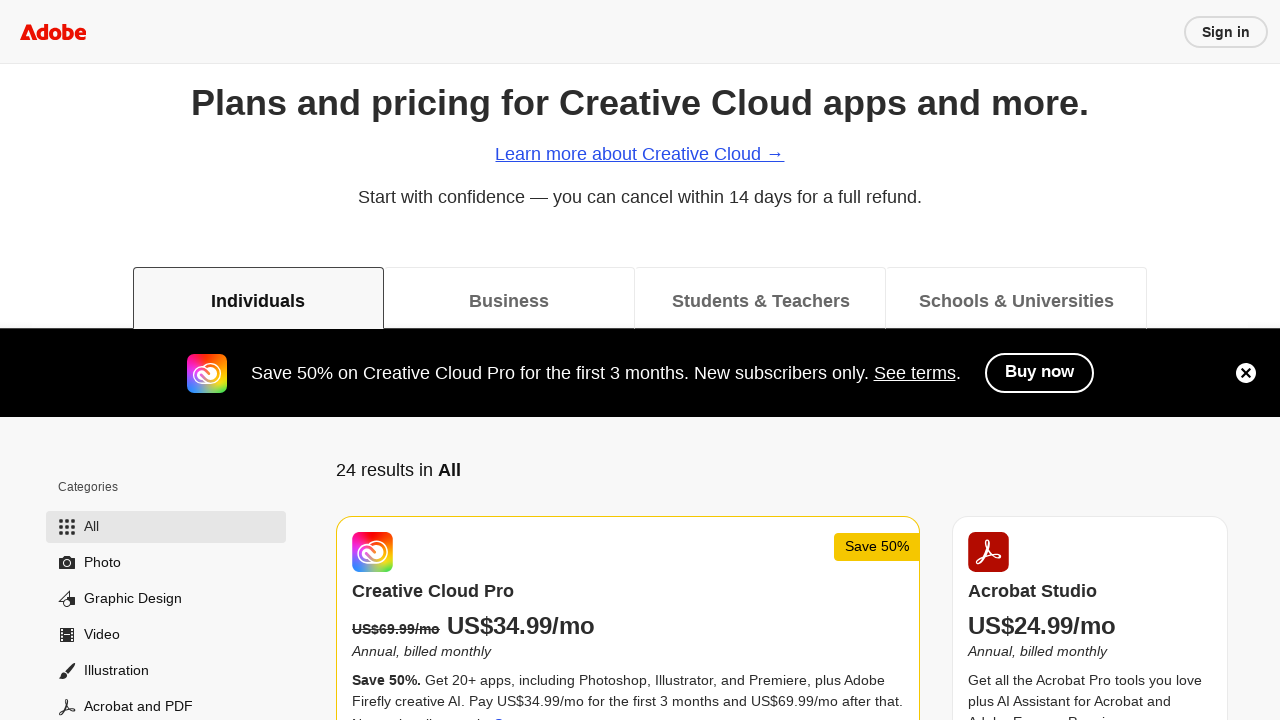

Waited for 'Business' tab to be available
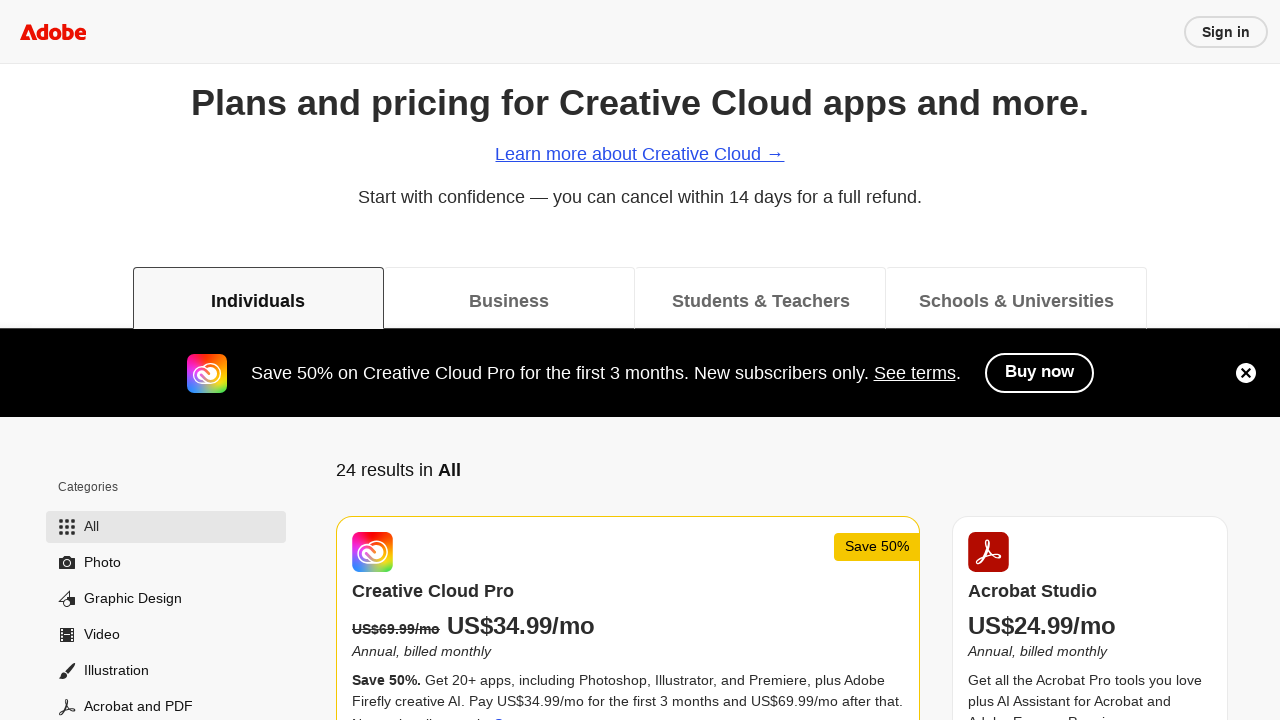

Clicked 'Business' tab at (509, 298) on [role="tab"][data-deeplink="team"]
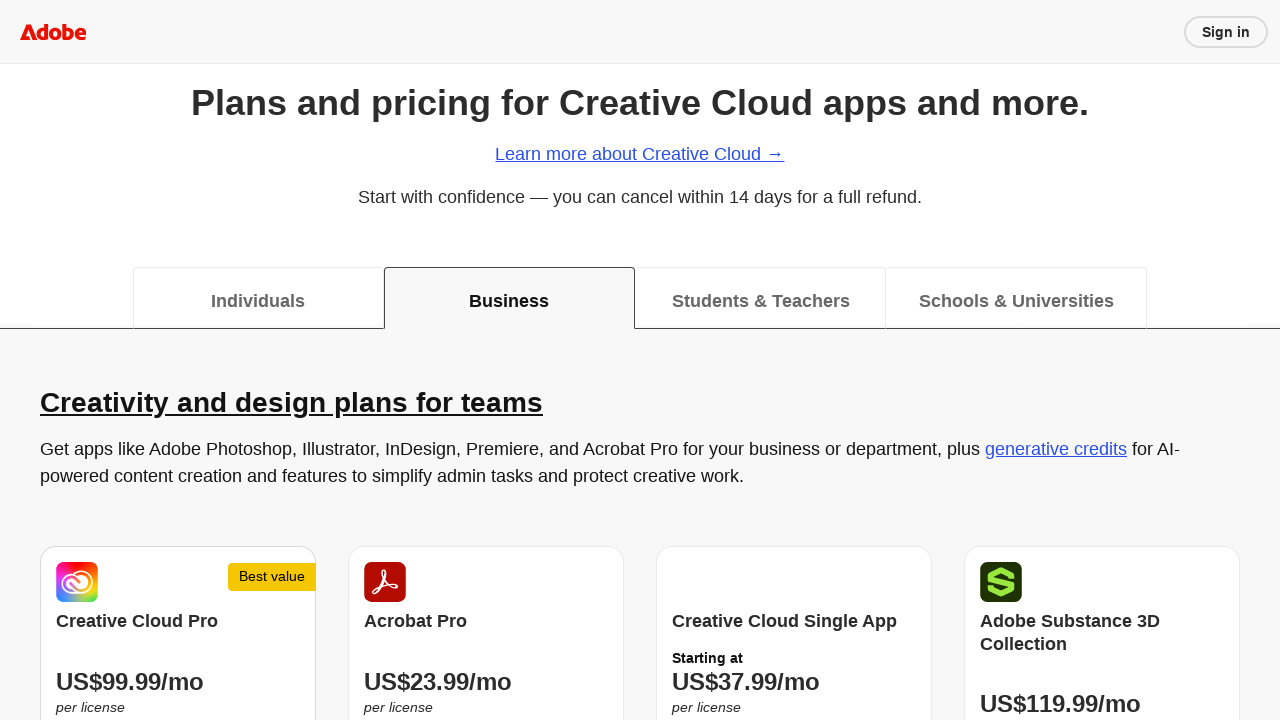

Waited for 'Business' content to load
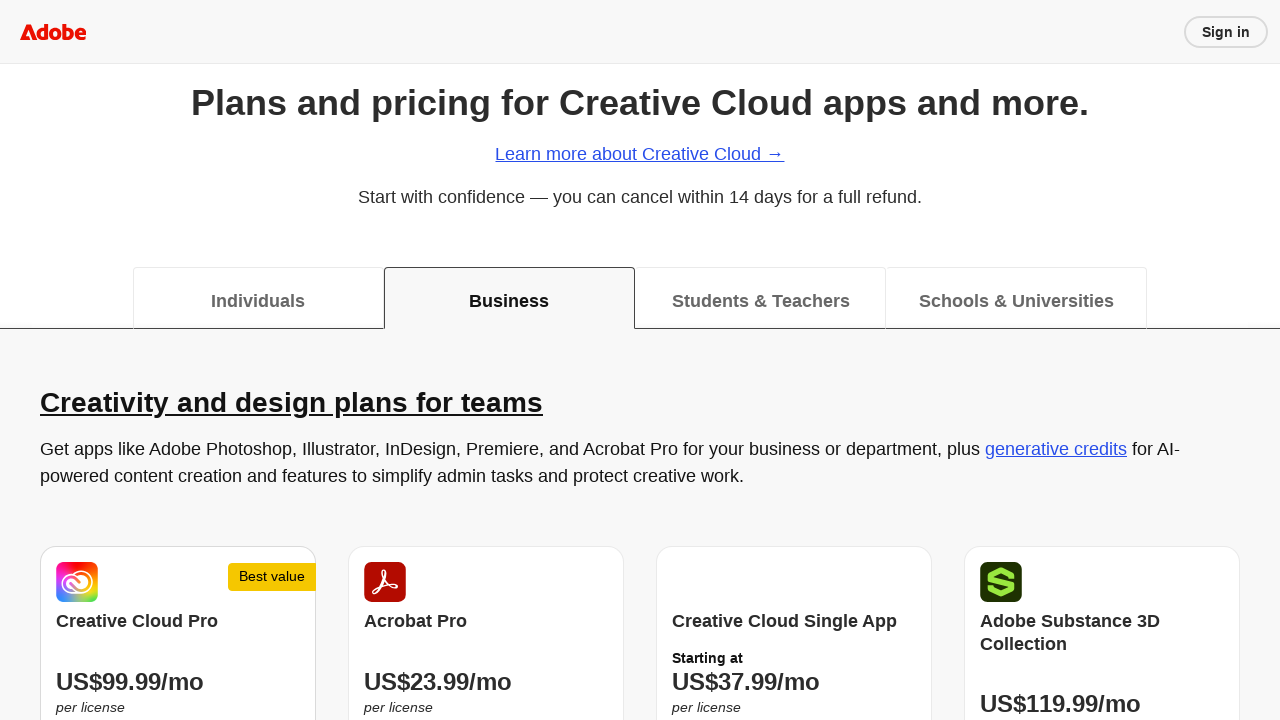

Verified 'Business' panel is visible with correct content
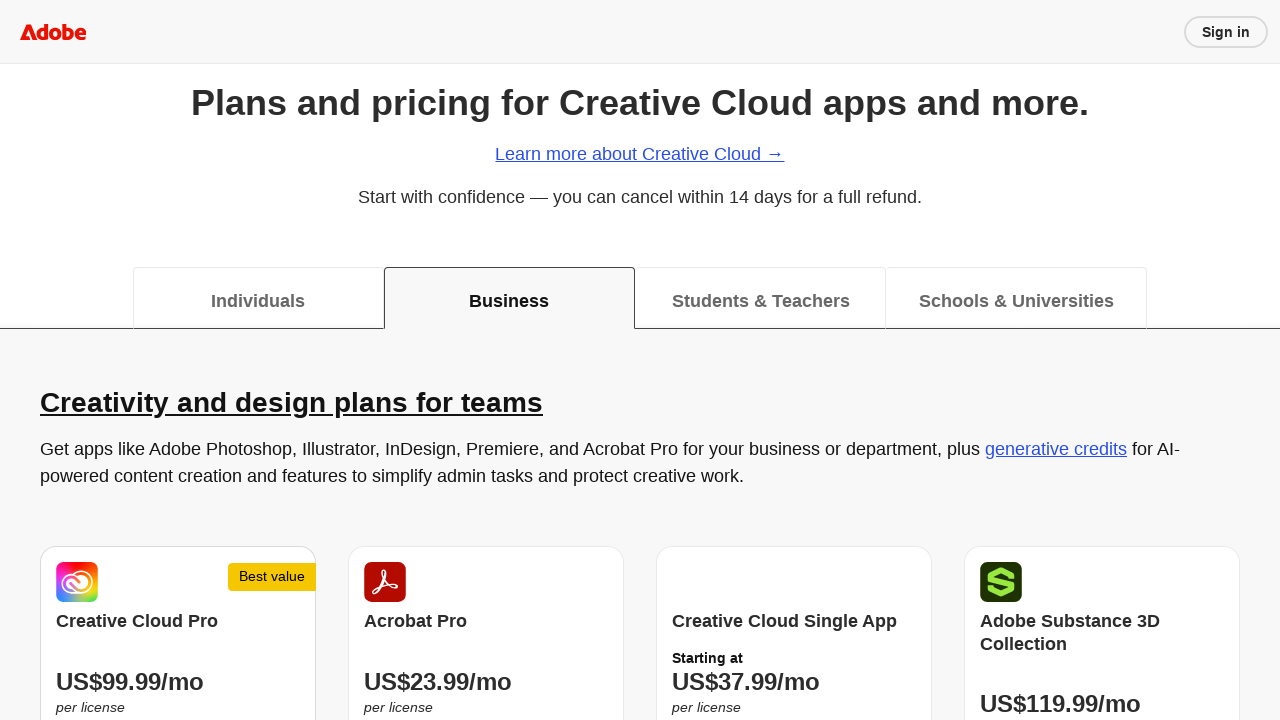

Waited for 'Students & Teachers' tab to be available
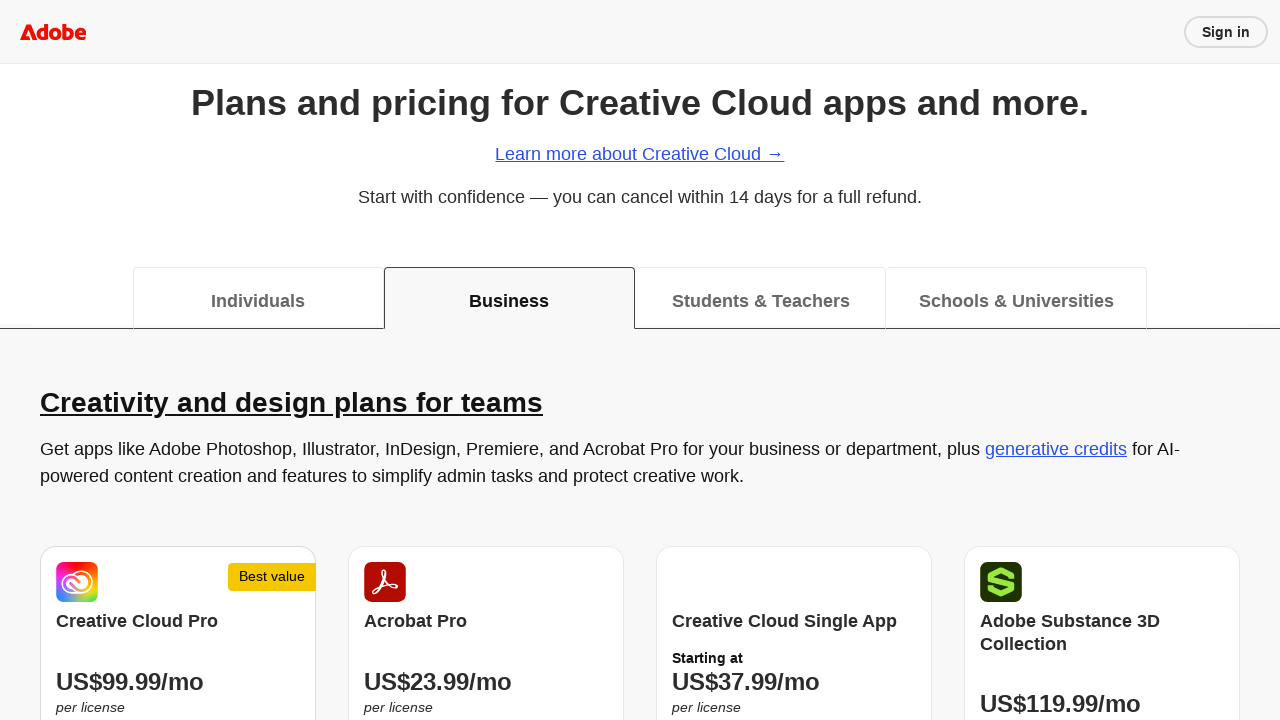

Clicked 'Students & Teachers' tab at (761, 298) on [role="tab"][data-deeplink="edu"]
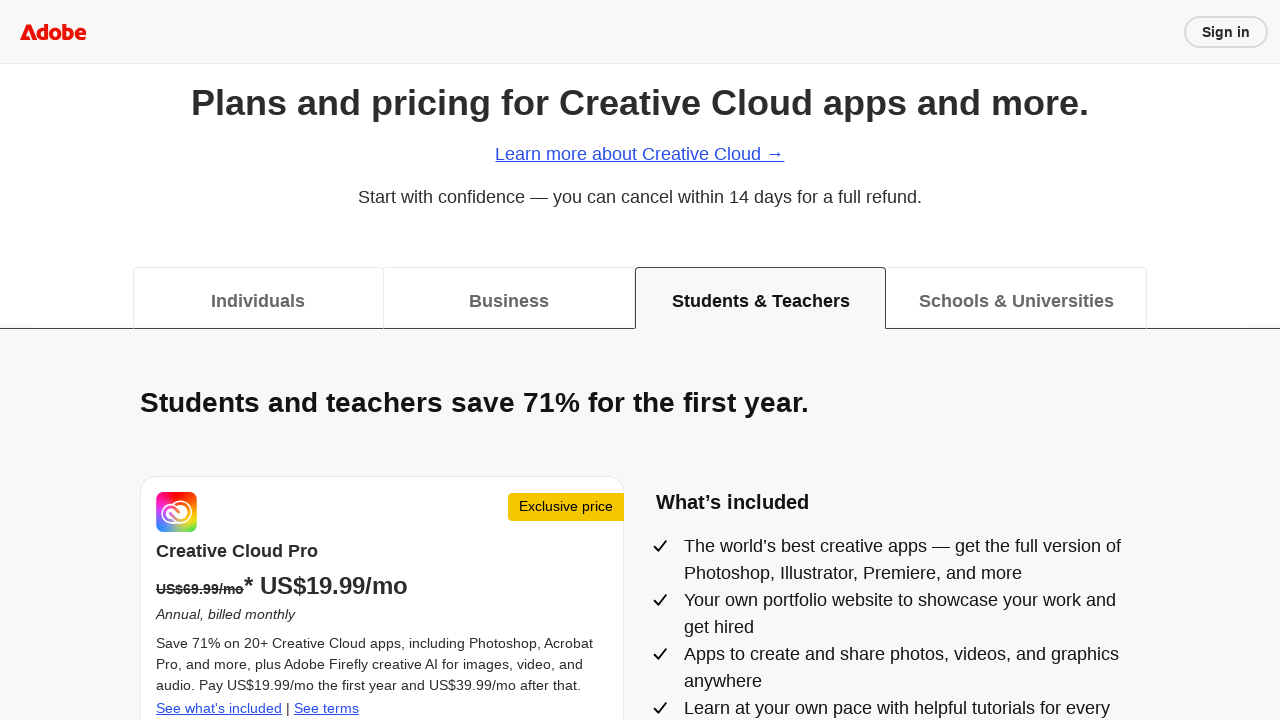

Waited for 'Students & Teachers' content to load
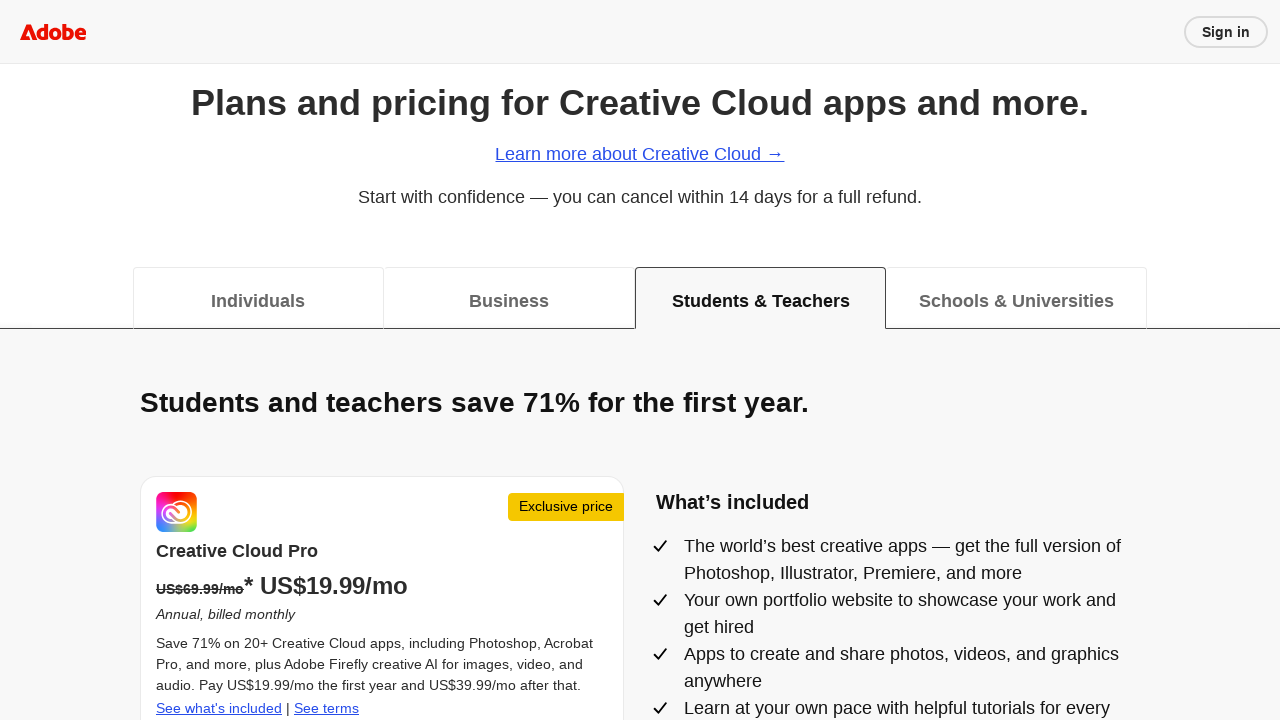

Verified 'Students & Teachers' panel is visible with correct content
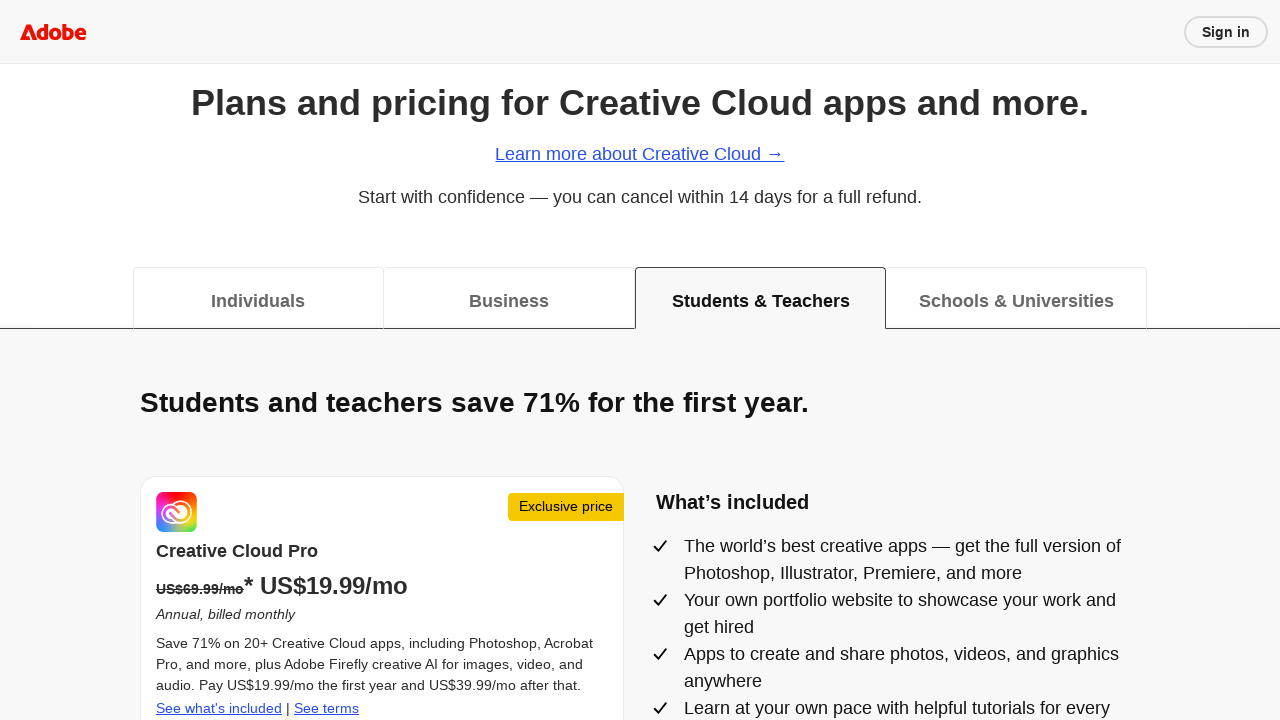

Waited for 'Schools & Universities' tab to be available
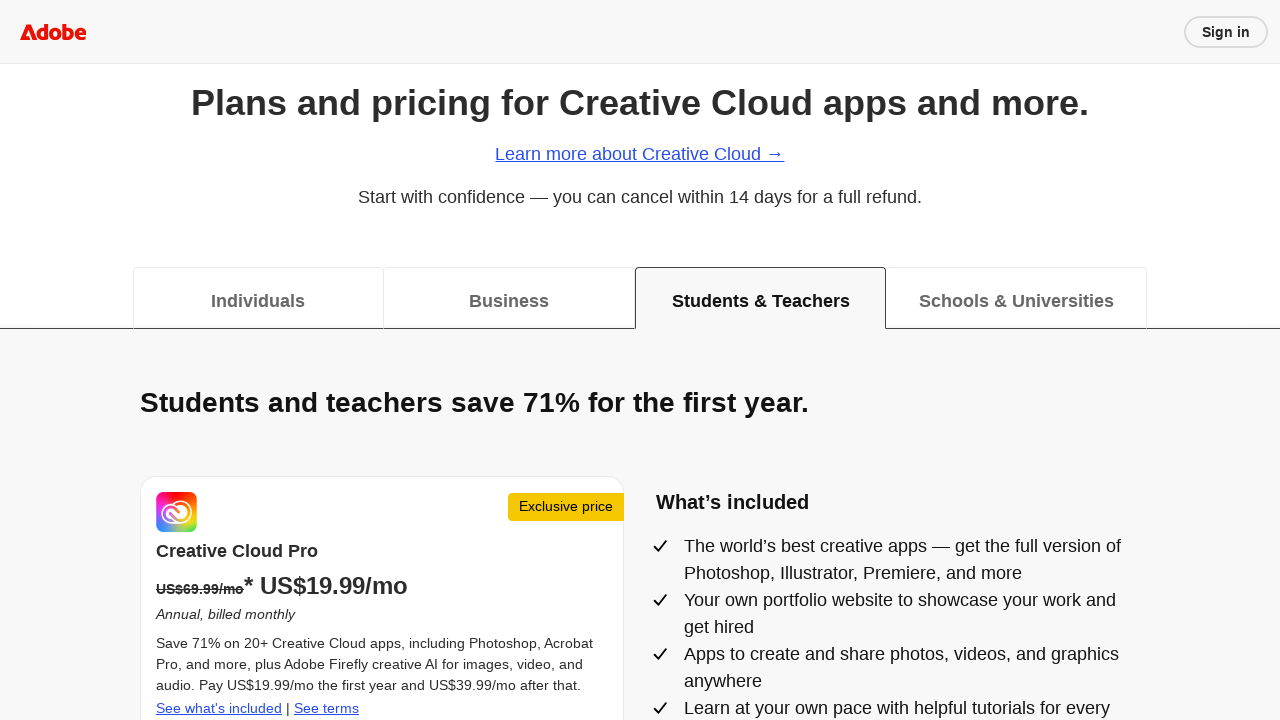

Clicked 'Schools & Universities' tab at (1017, 298) on [role="tab"][data-deeplink="edu_inst"]
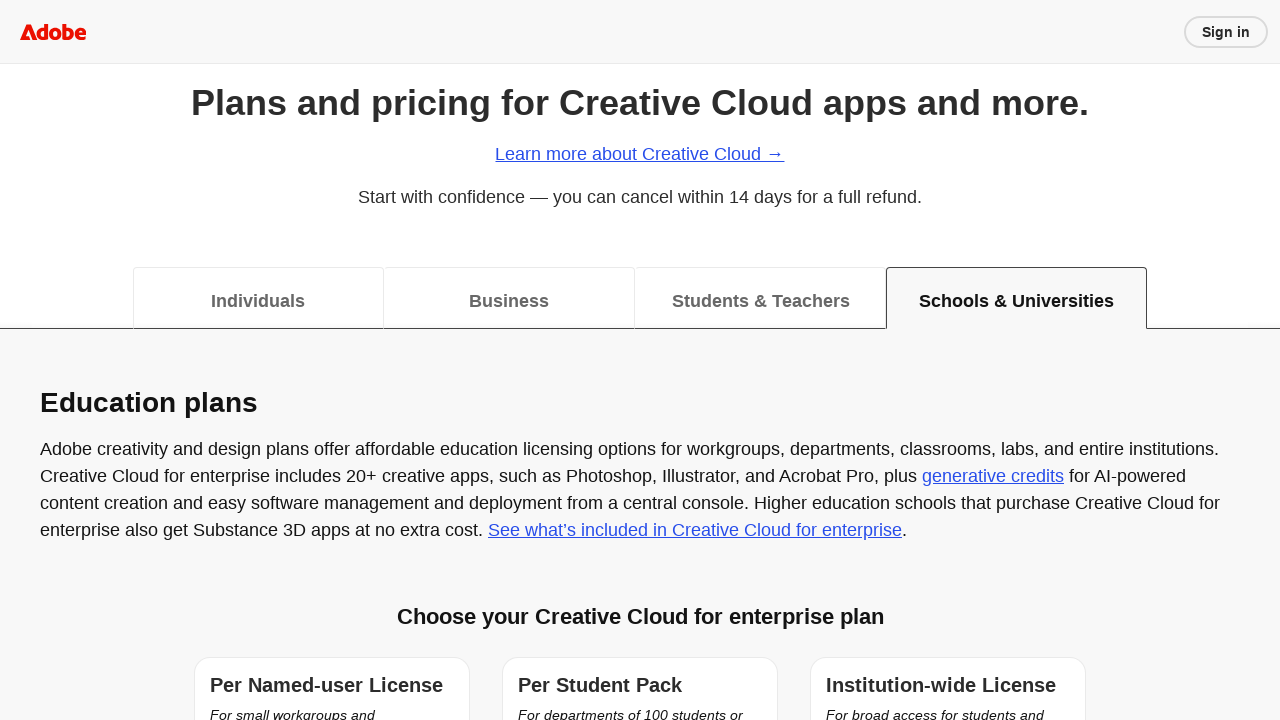

Waited for 'Schools & Universities' content to load
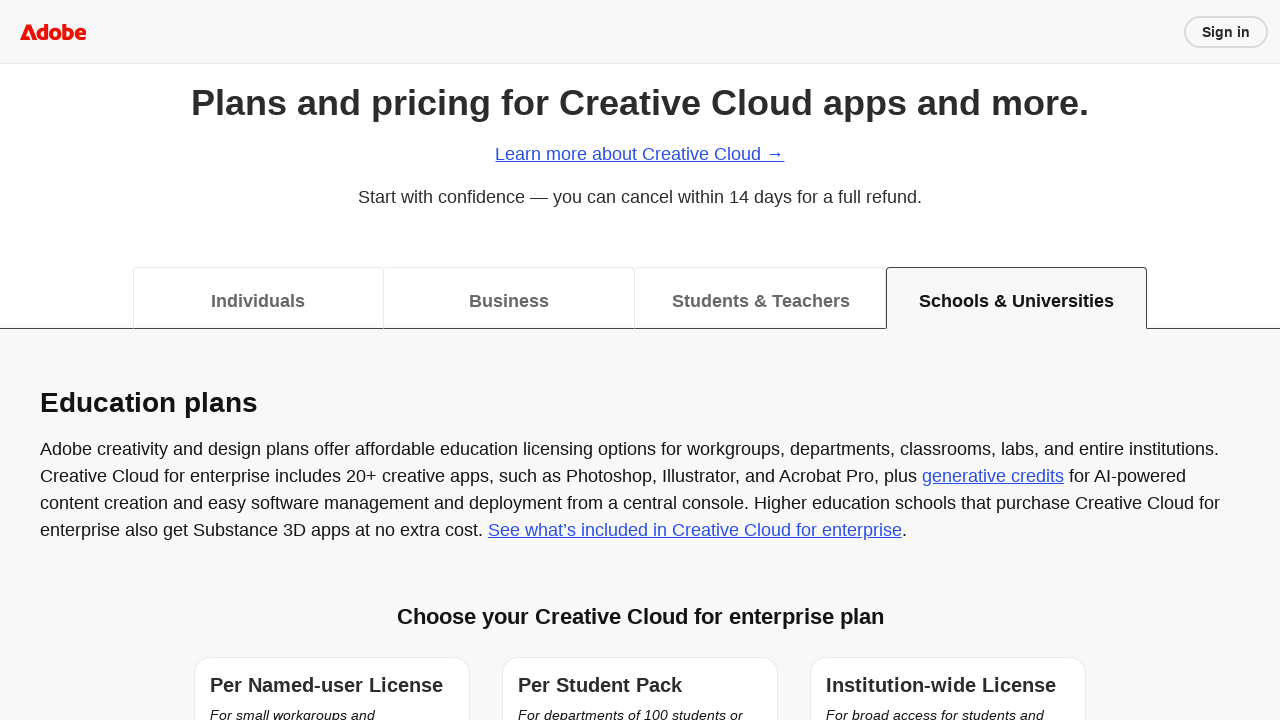

Verified 'Schools & Universities' panel is visible with correct content
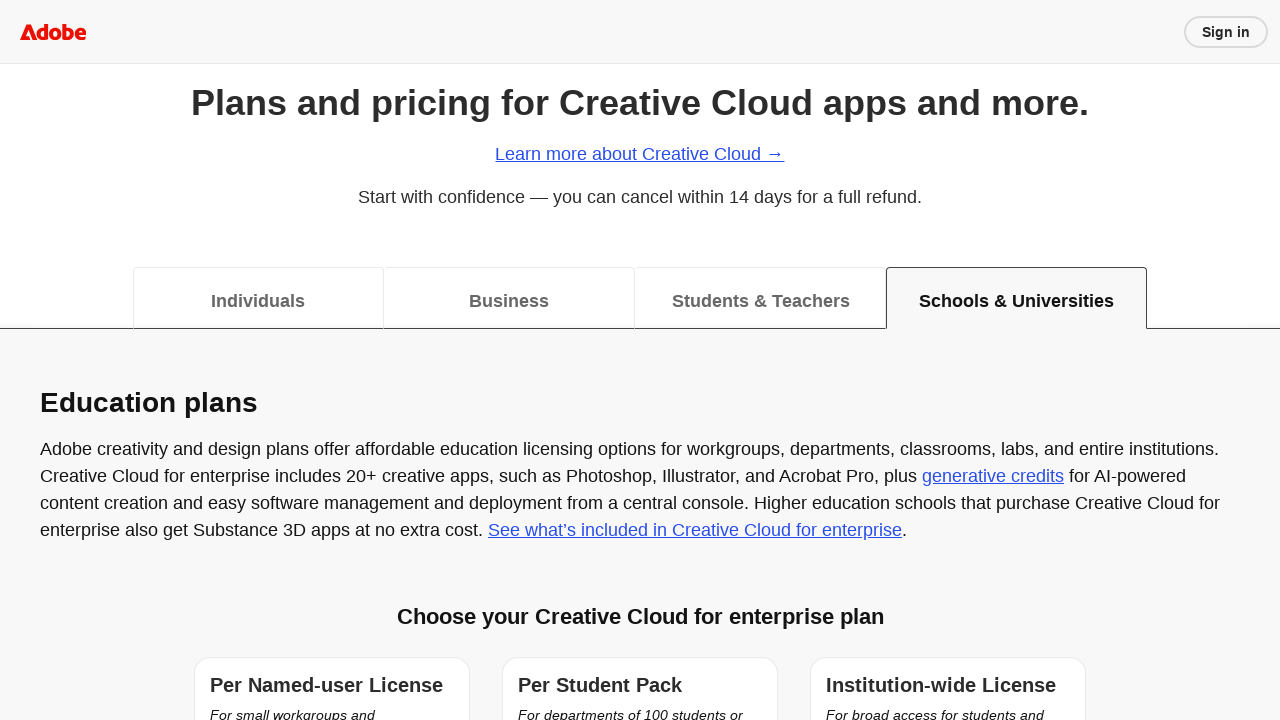

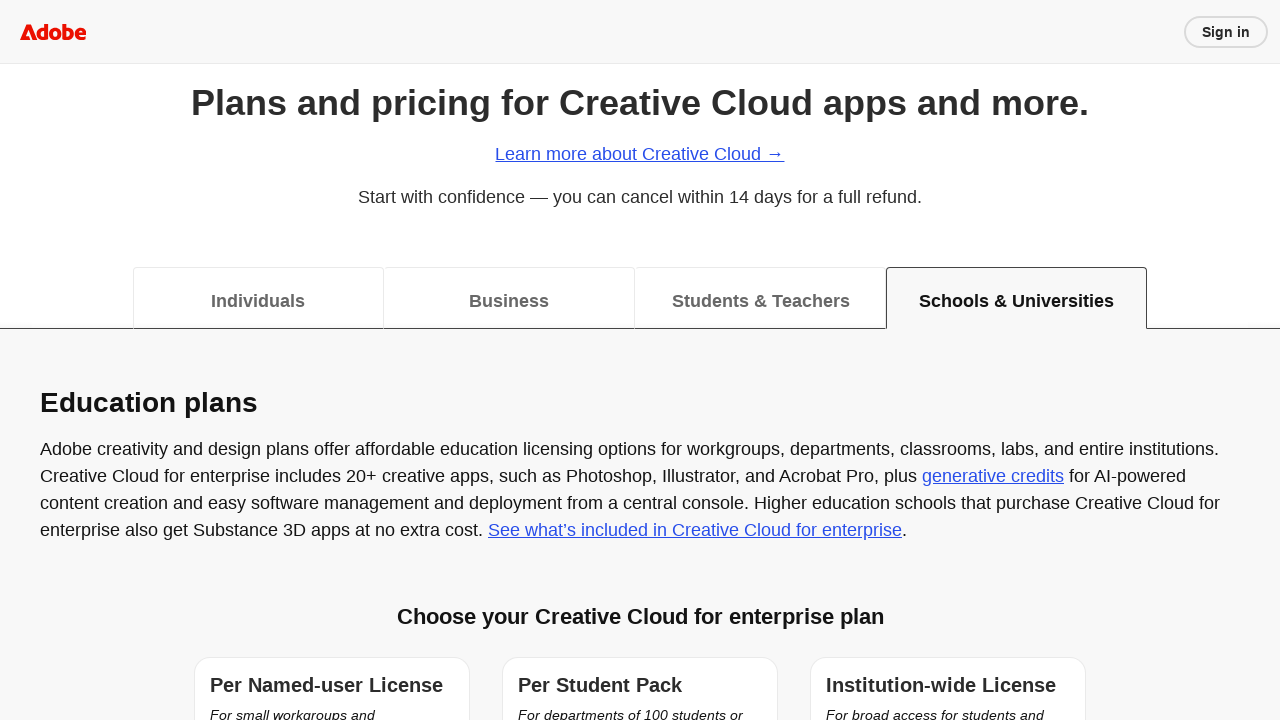